Tests table sorting functionality and pagination to find a specific item (Rice) and retrieve its price from a web table

Starting URL: https://rahulshettyacademy.com/seleniumPractise/#/offers

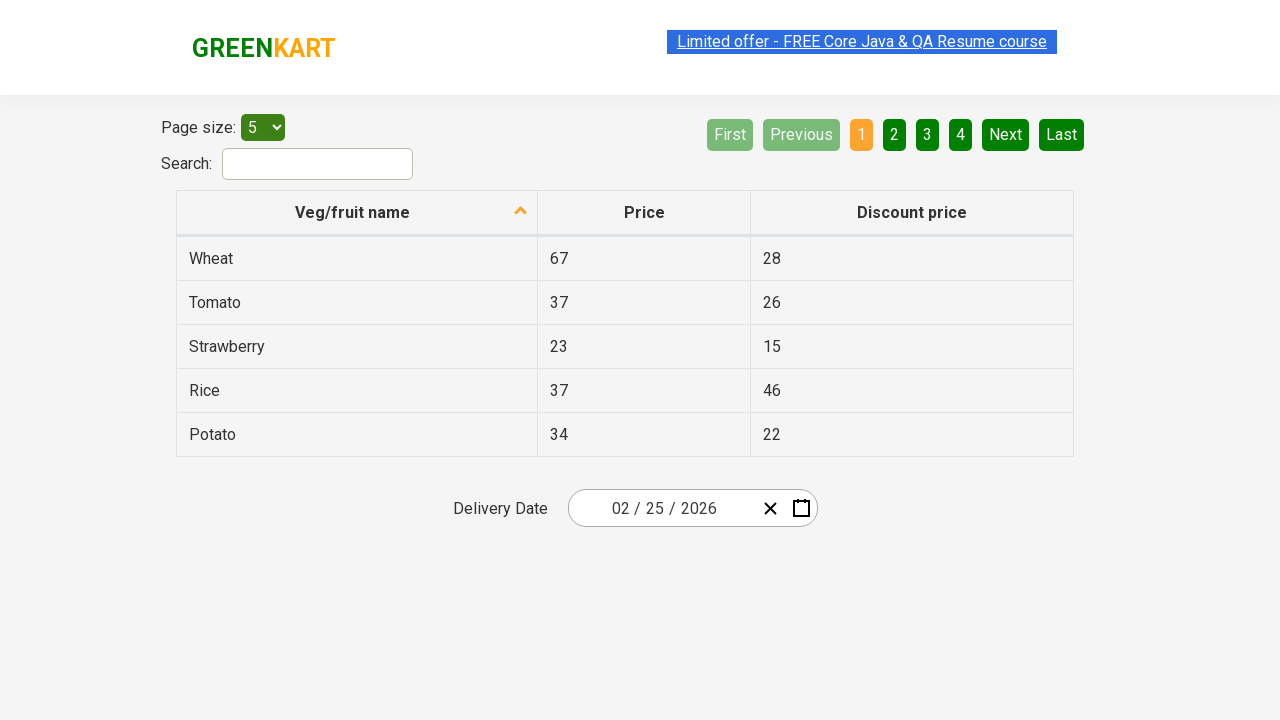

Clicked first column header to sort table at (357, 213) on xpath=//tr/th[1]
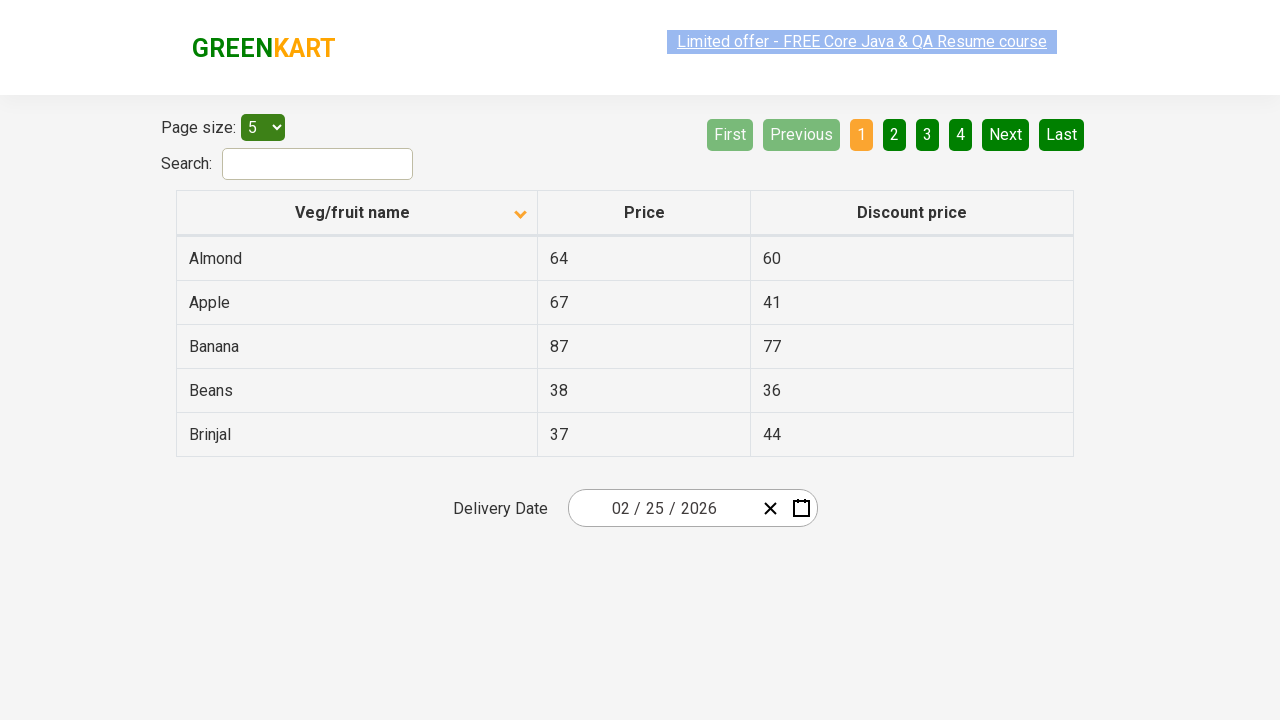

Retrieved all elements from first column
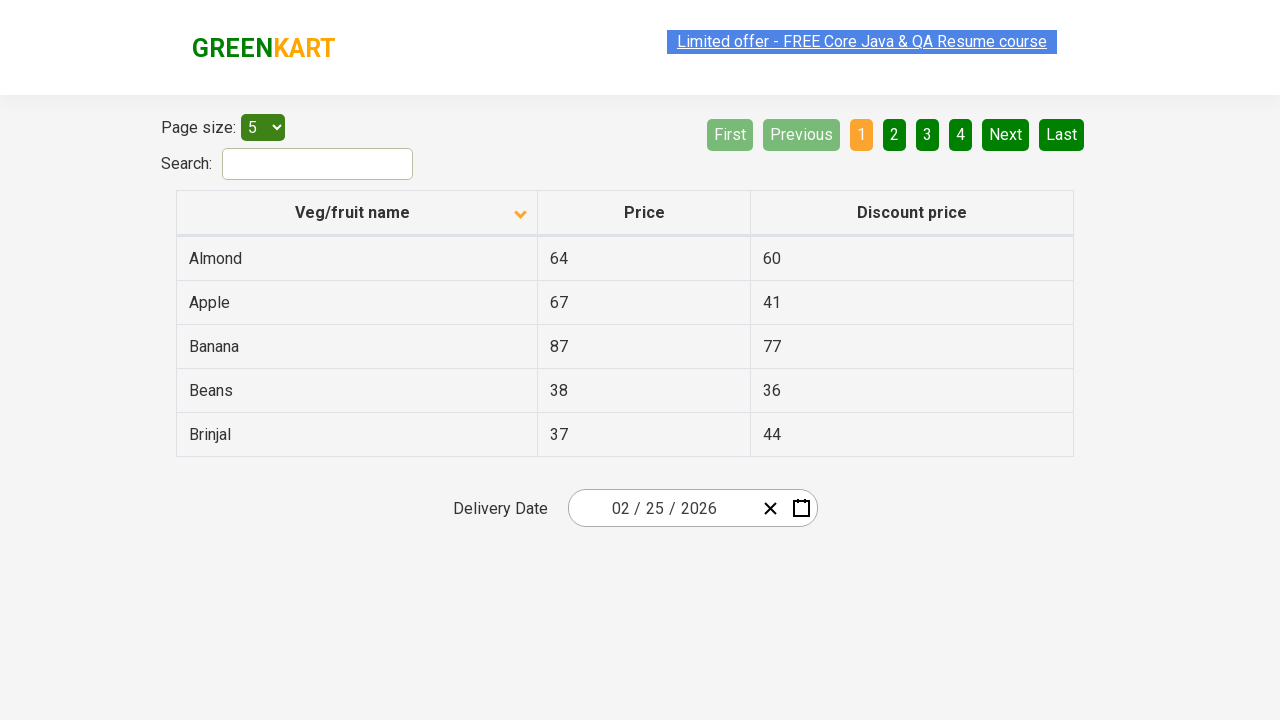

Extracted list of 5 items from first column
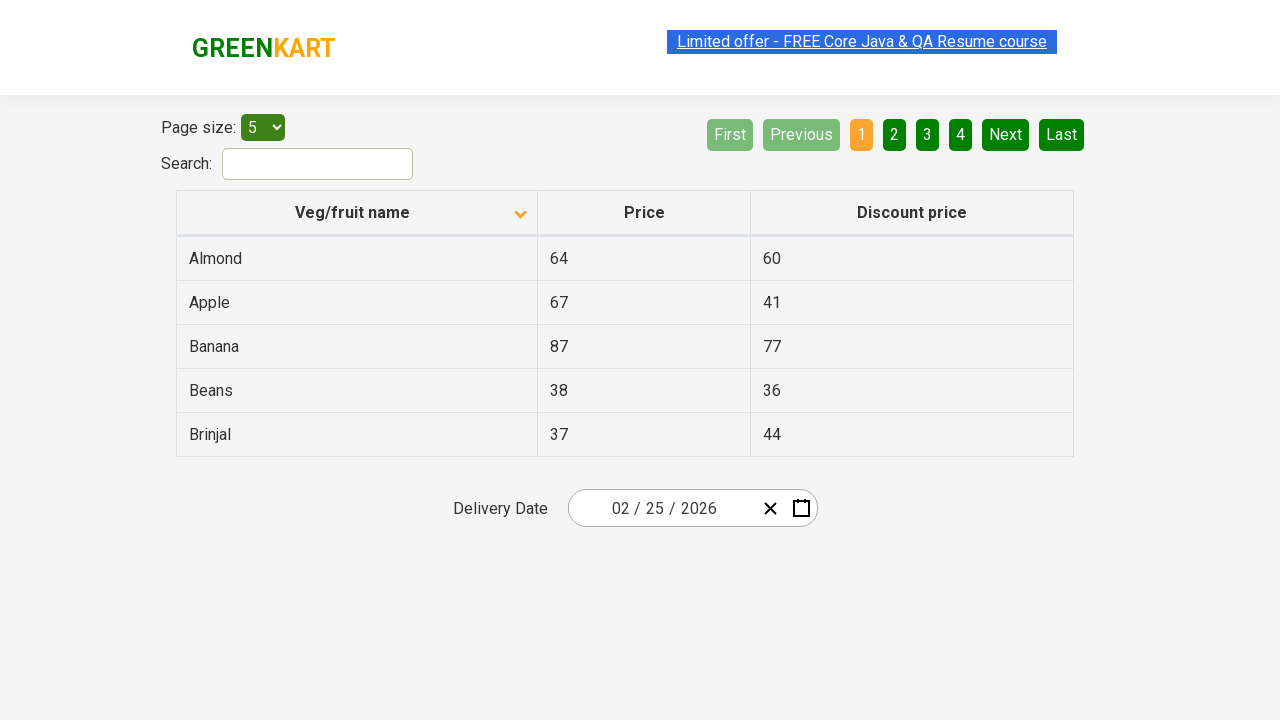

Verified that table is sorted correctly
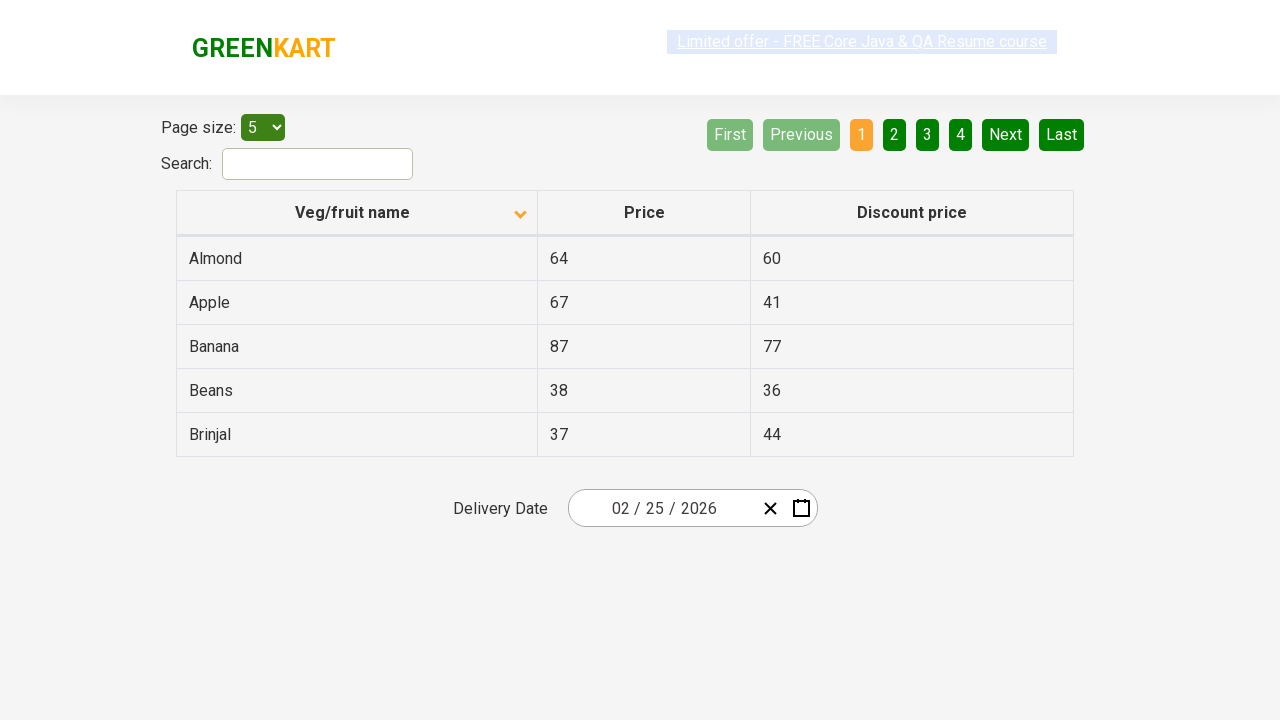

Retrieved rows from current page to search for Rice
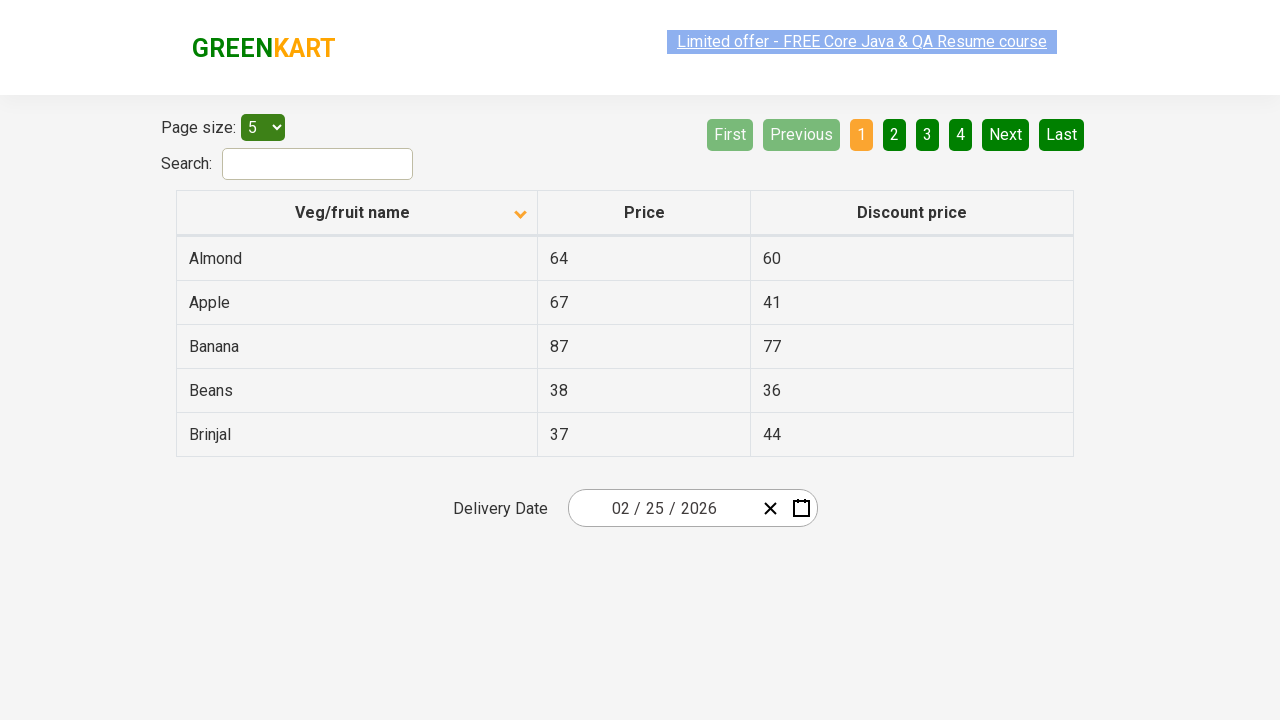

Clicked Next button to go to next page at (1006, 134) on xpath=//a[@aria-label='Next']
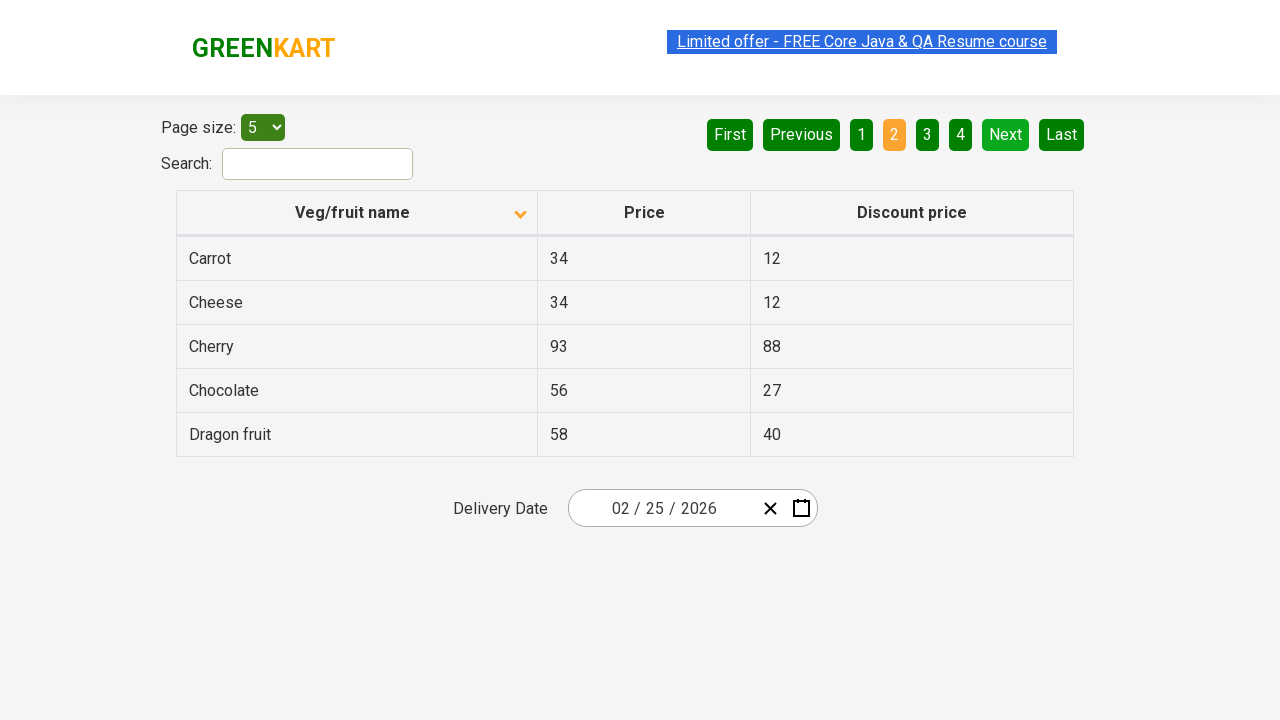

Waited for next page to load
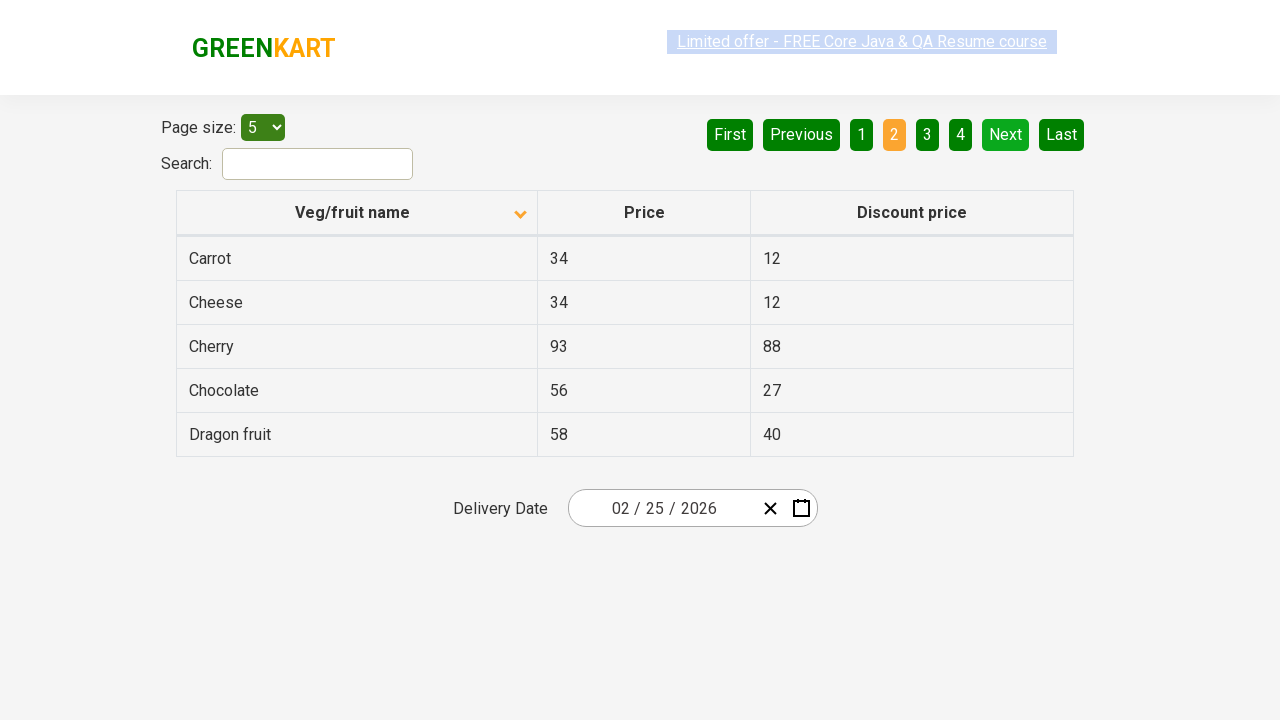

Retrieved rows from current page to search for Rice
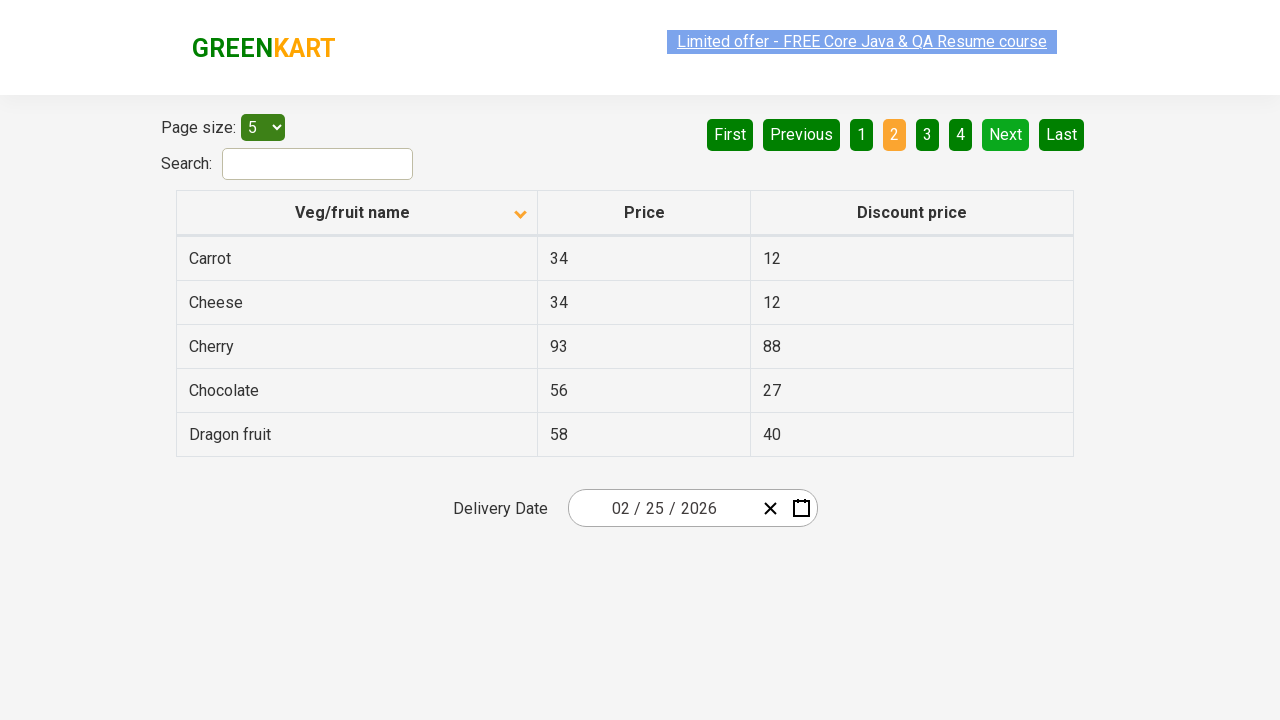

Clicked Next button to go to next page at (1006, 134) on xpath=//a[@aria-label='Next']
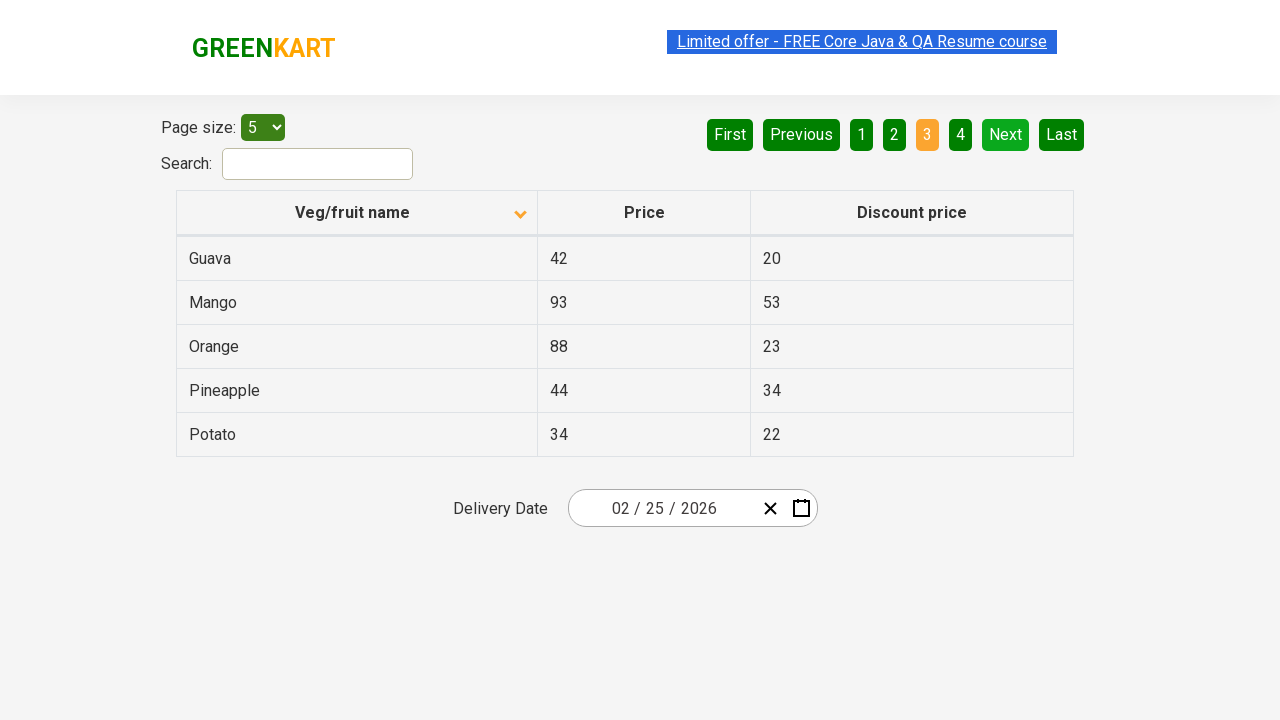

Waited for next page to load
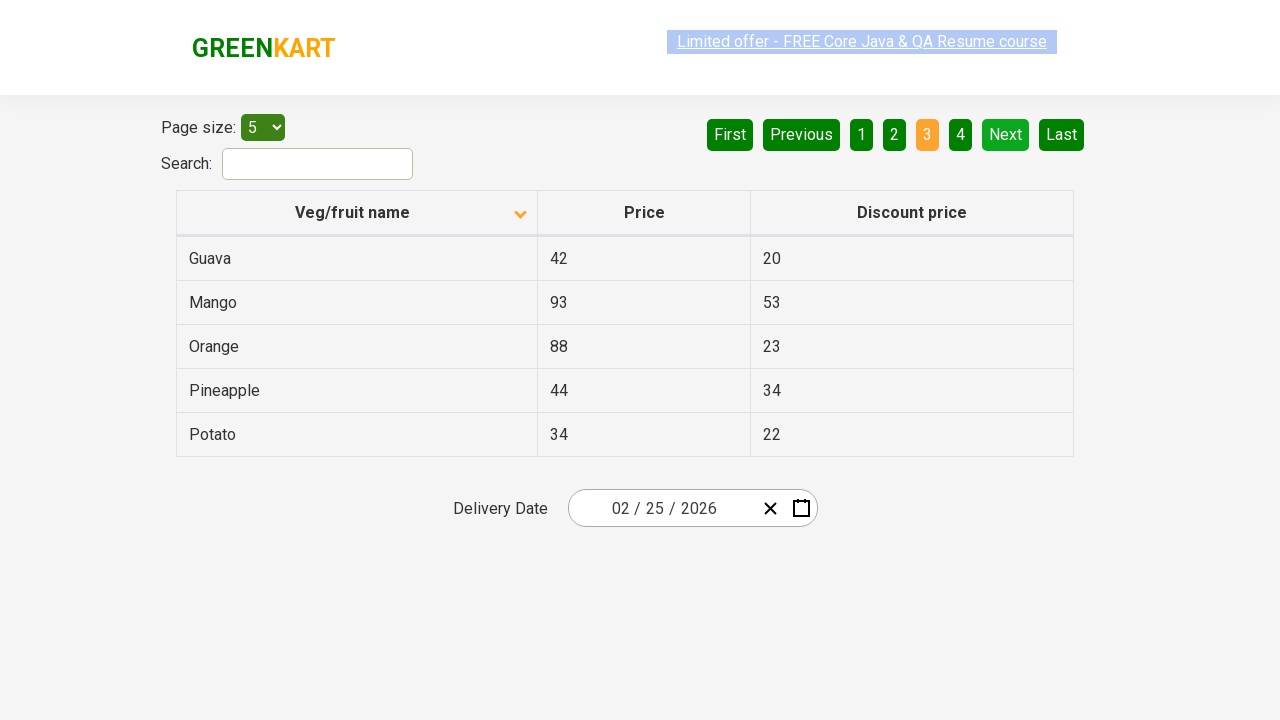

Retrieved rows from current page to search for Rice
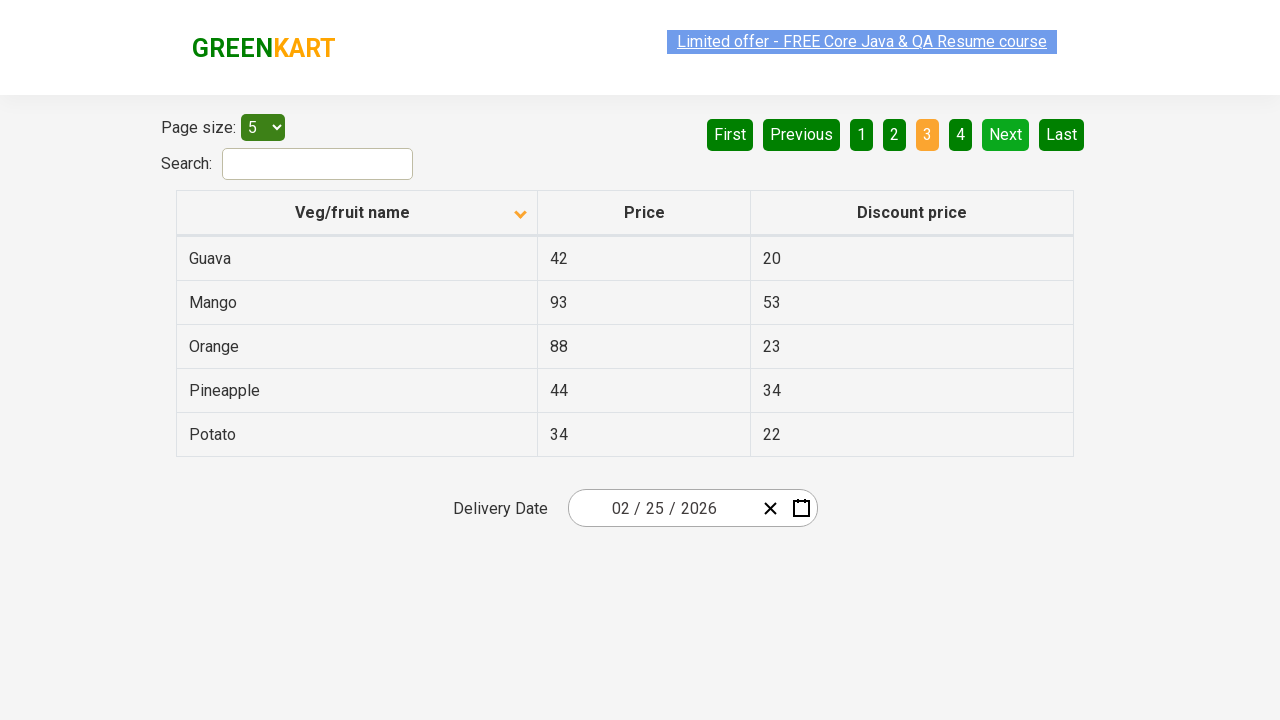

Clicked Next button to go to next page at (1006, 134) on xpath=//a[@aria-label='Next']
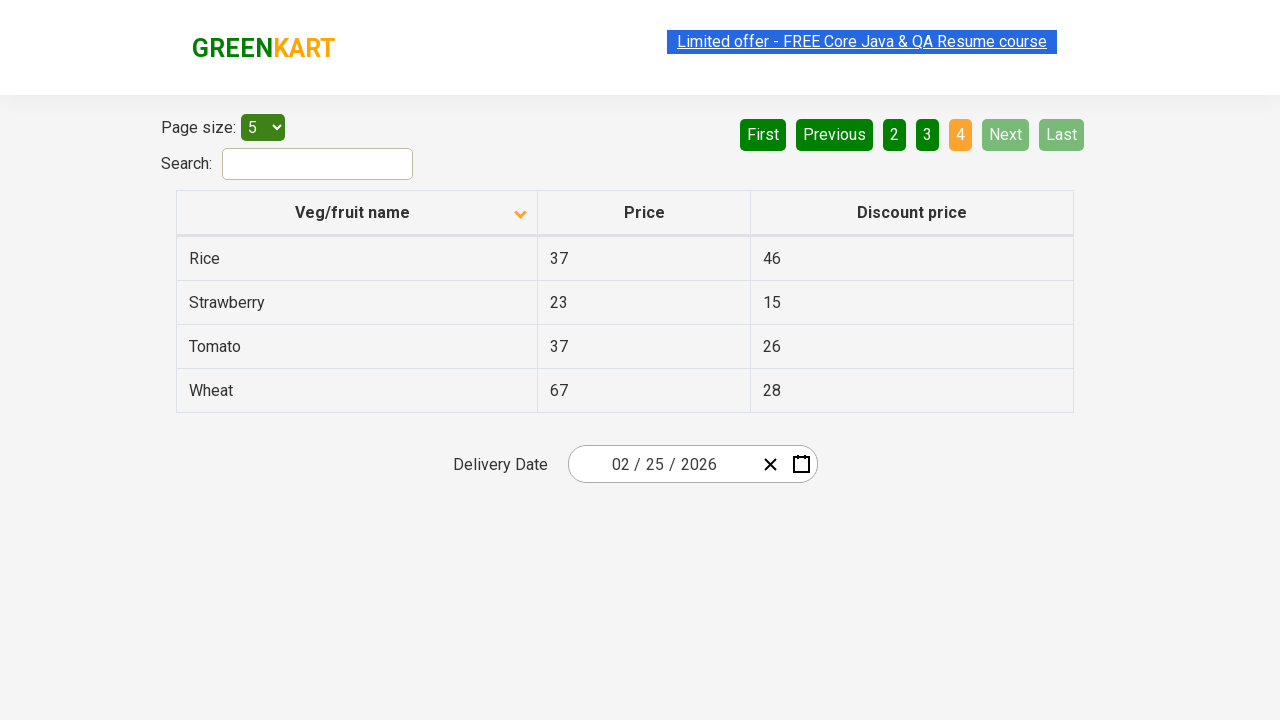

Waited for next page to load
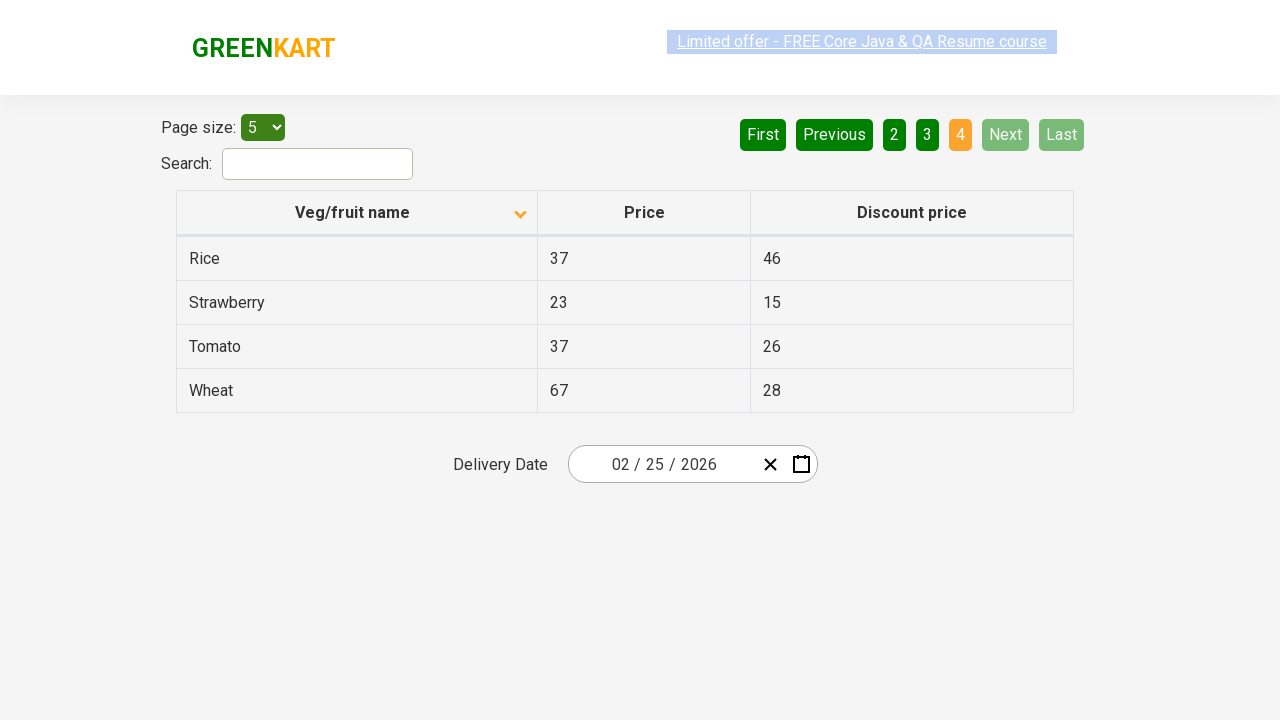

Retrieved rows from current page to search for Rice
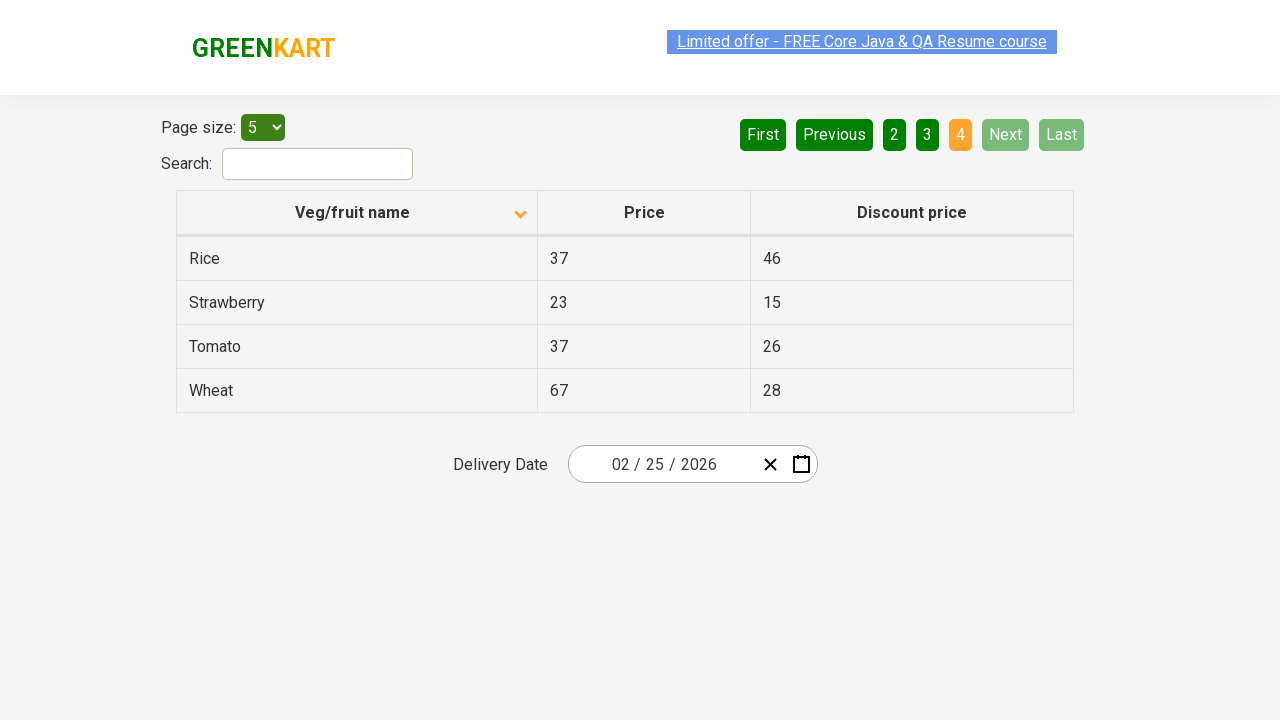

Found Rice and retrieved its price: 37
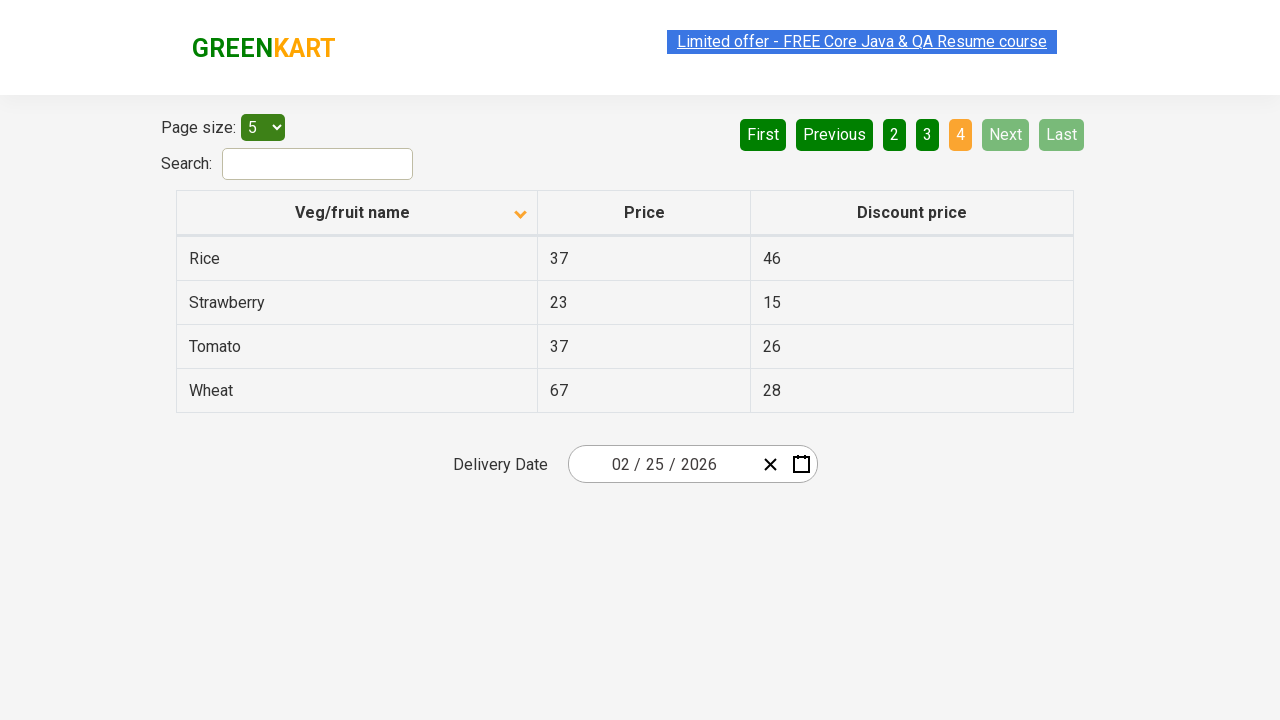

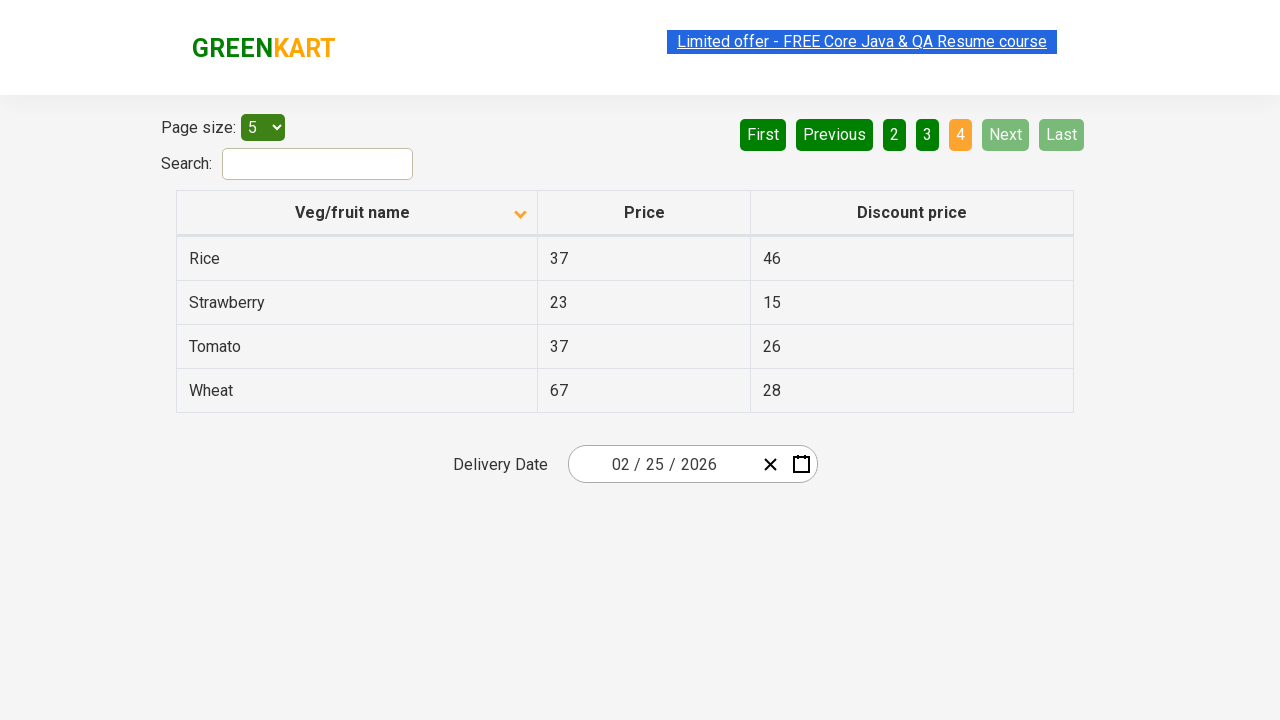